Verifies that the page navigates to the correct URL

Starting URL: https://opensource-demo.orangehrmlive.com/web/index.php/auth/login

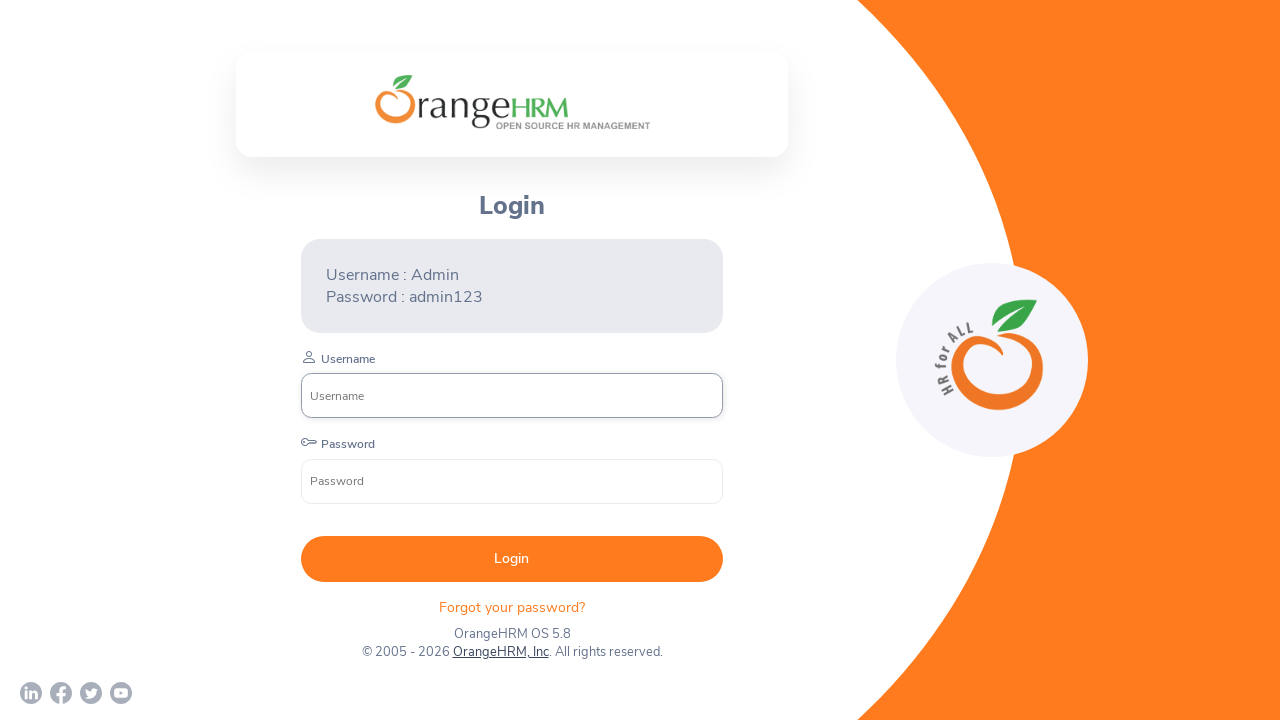

Verified that page URL matches expected login URL: https://opensource-demo.orangehrmlive.com/web/index.php/auth/login
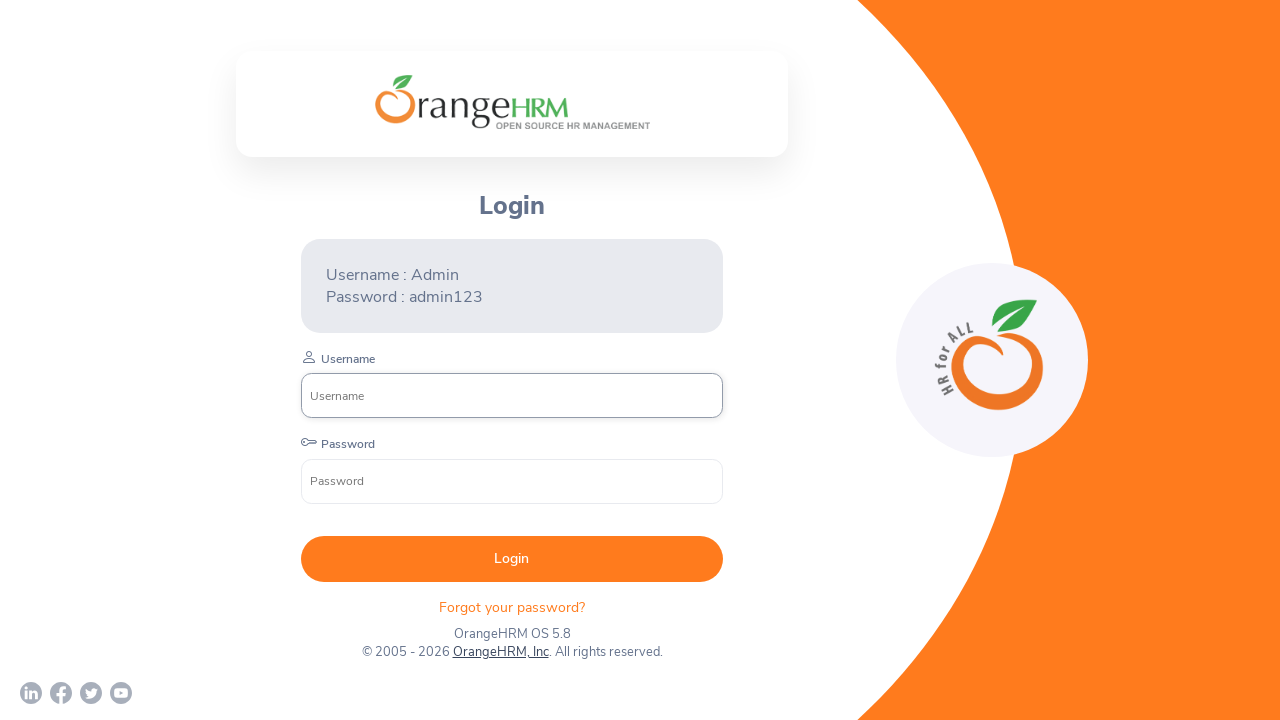

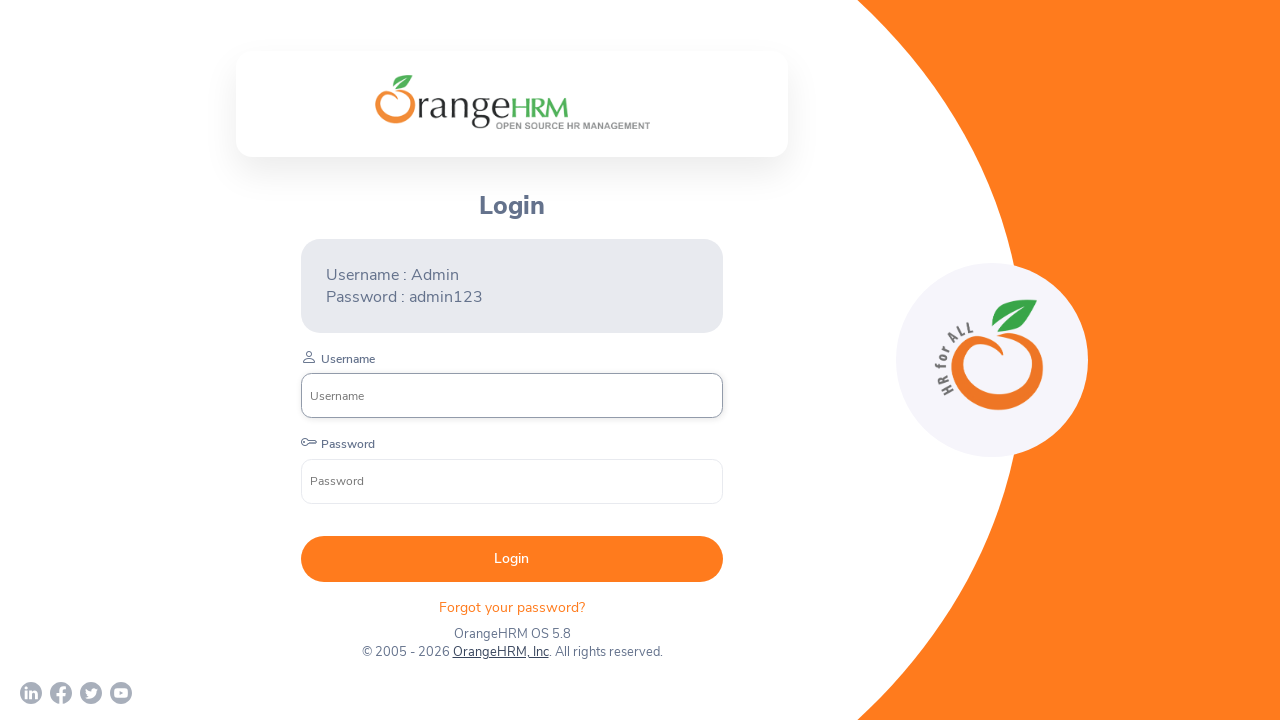